Tests navigation by clicking the API link in the navigation menu and verifying the URL changes to the API page

Starting URL: https://playwright.dev/

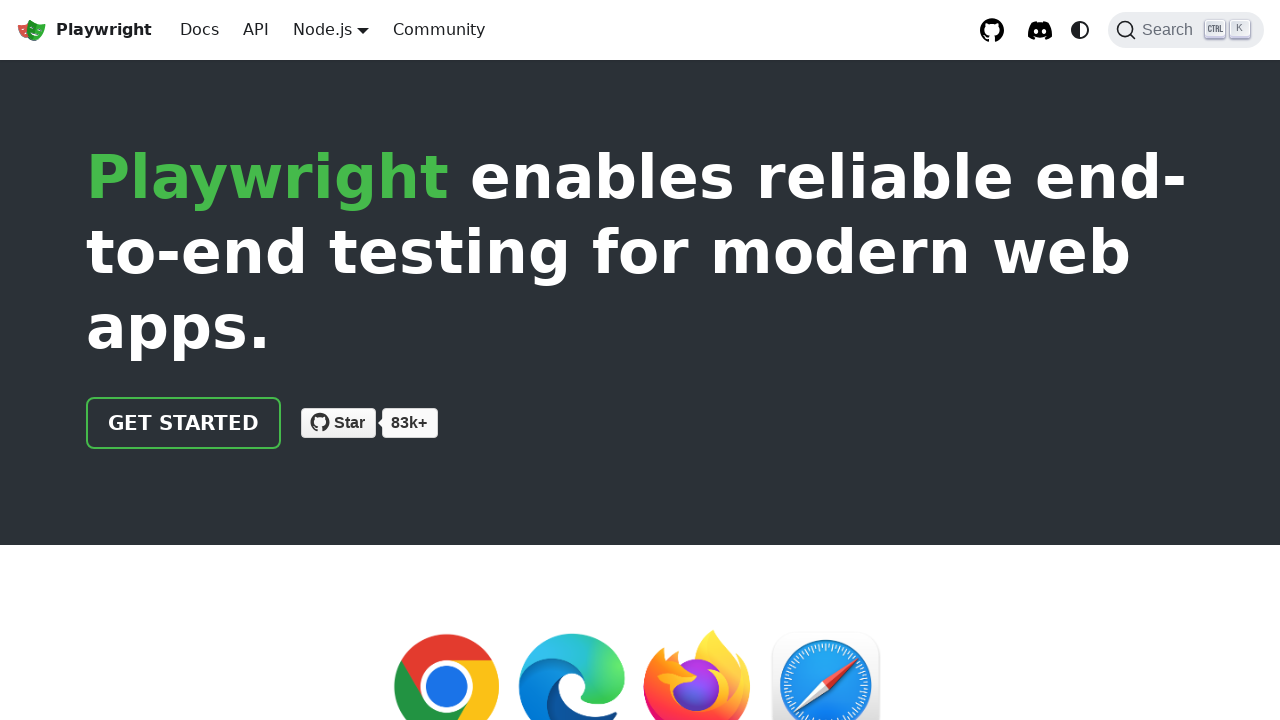

Clicked API link in the navigation menu at (256, 30) on internal:role=link[name="API"i]
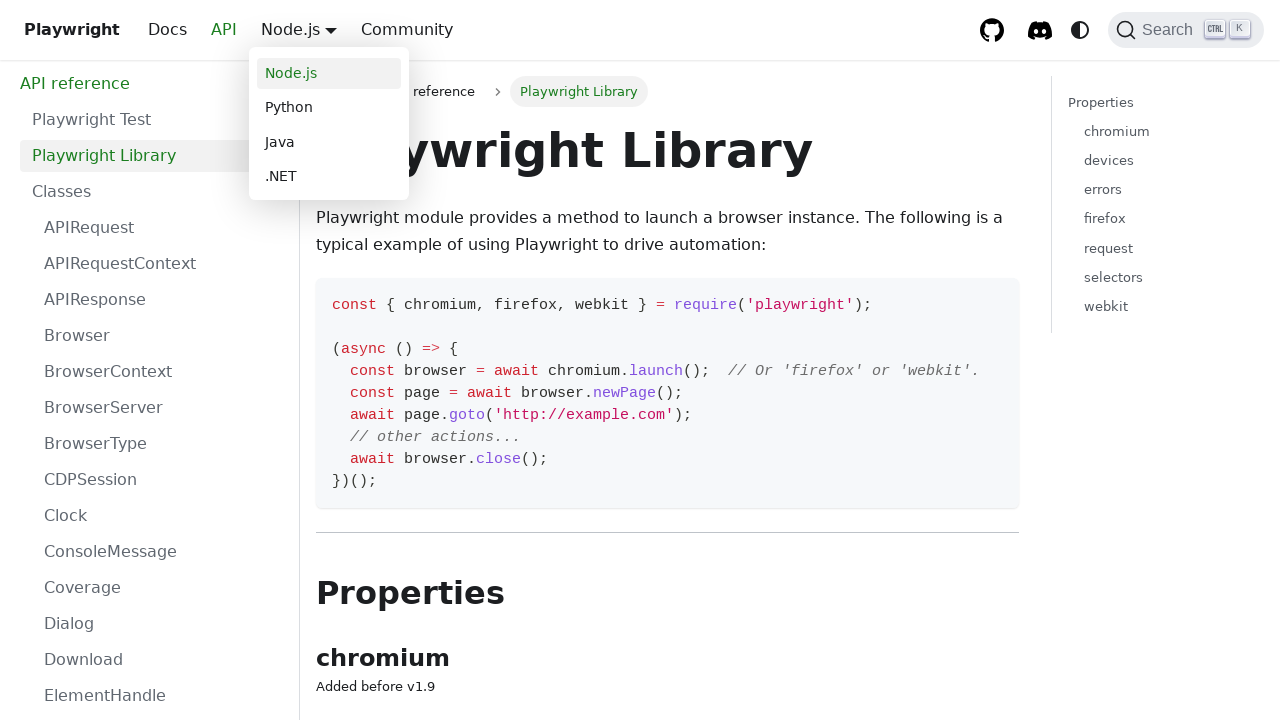

Waited for page to load completely (networkidle)
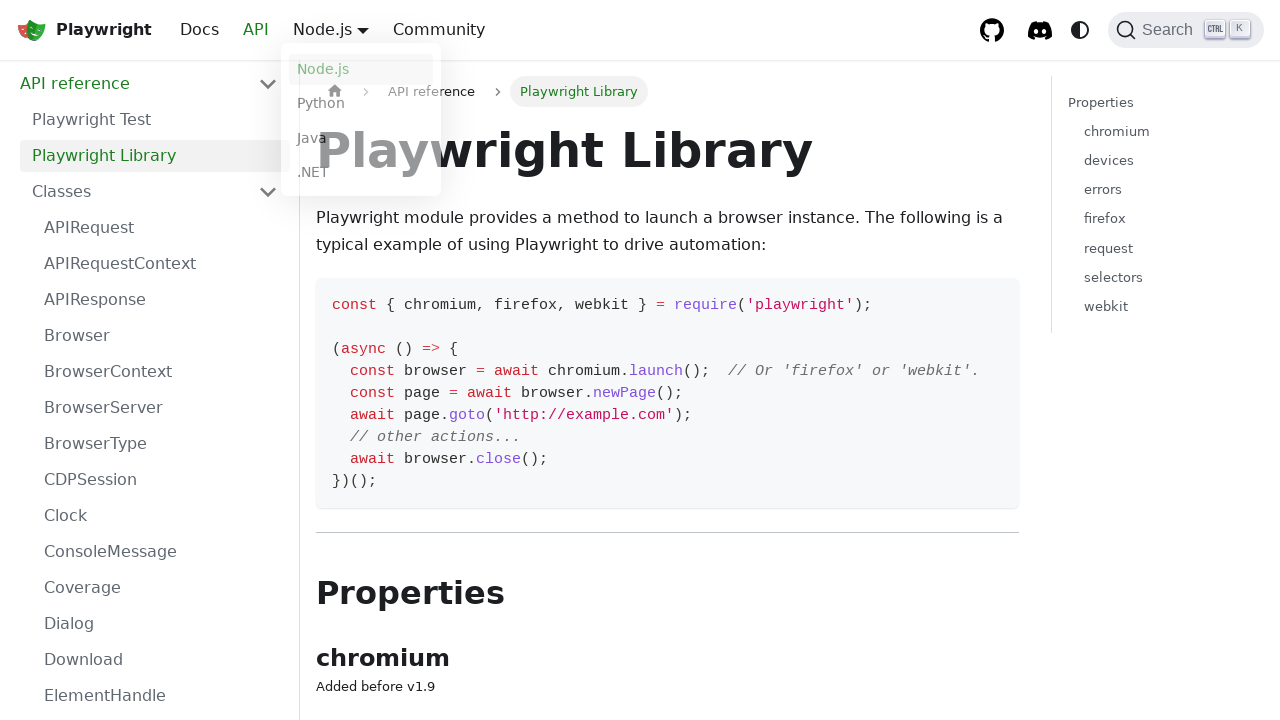

Verified URL changed to API page
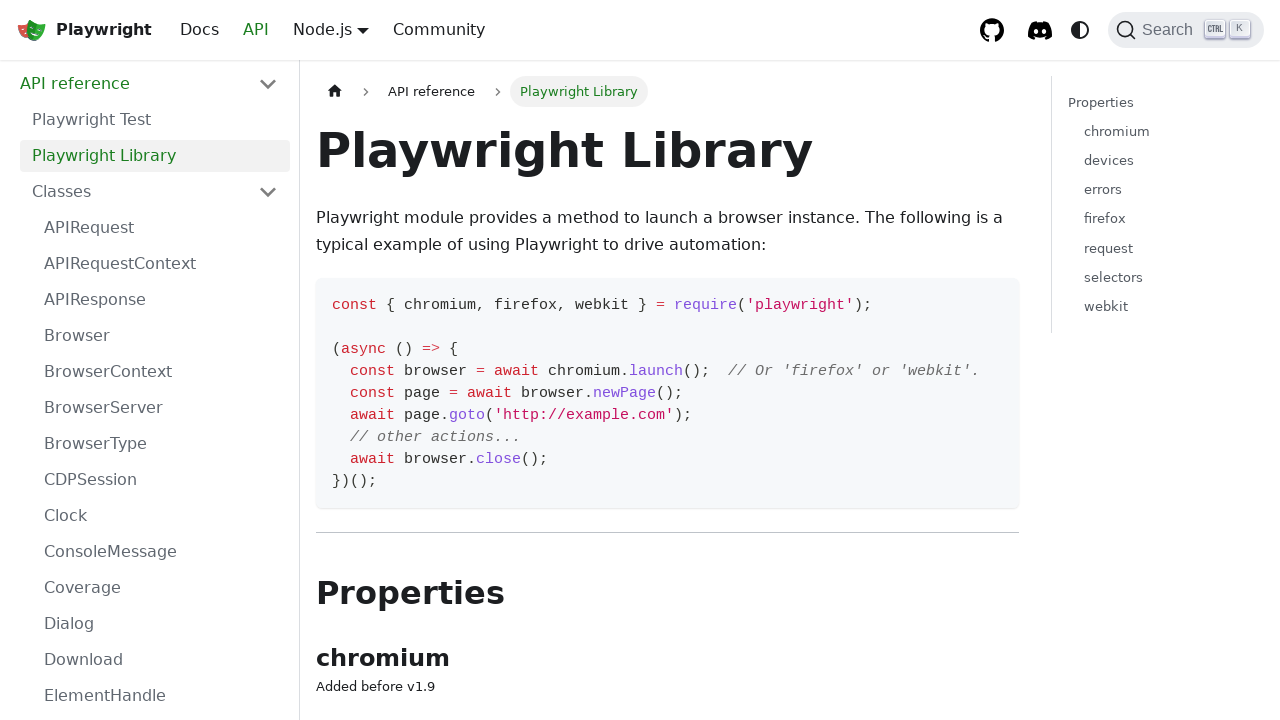

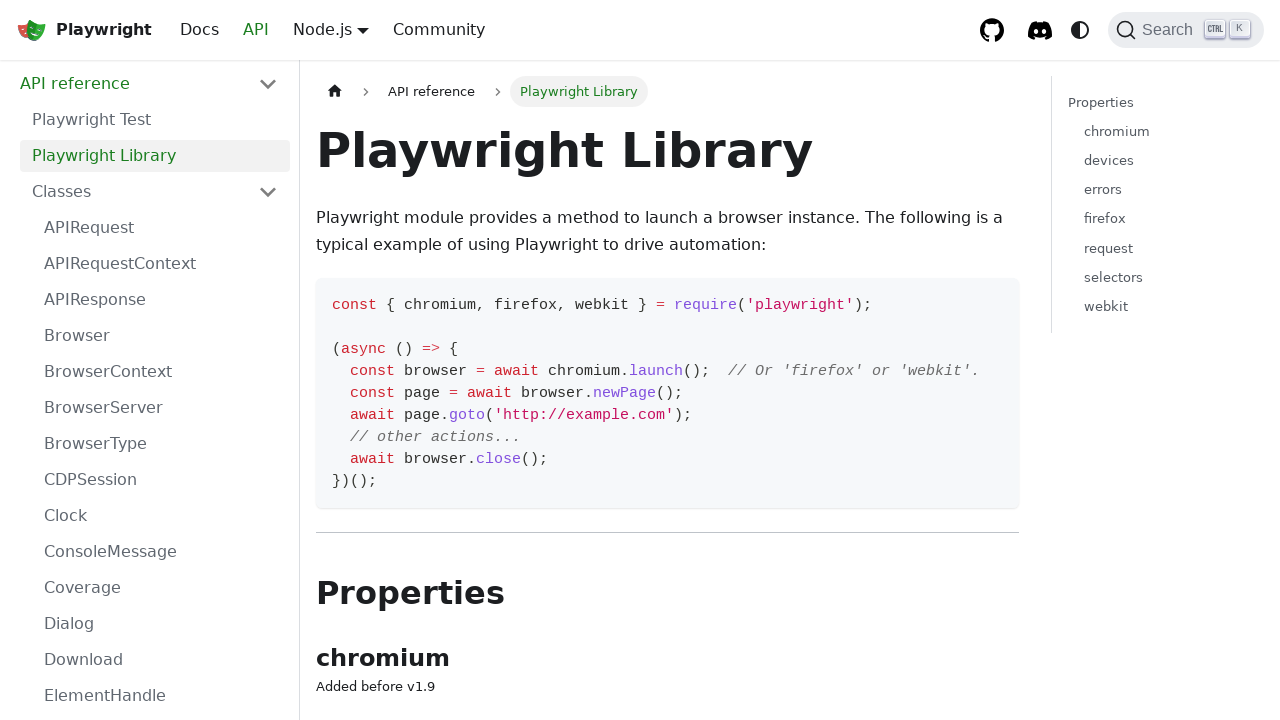